Tests text input functionality by entering text into an input field and clicking a button to update its label

Starting URL: http://uitestingplayground.com/textinput

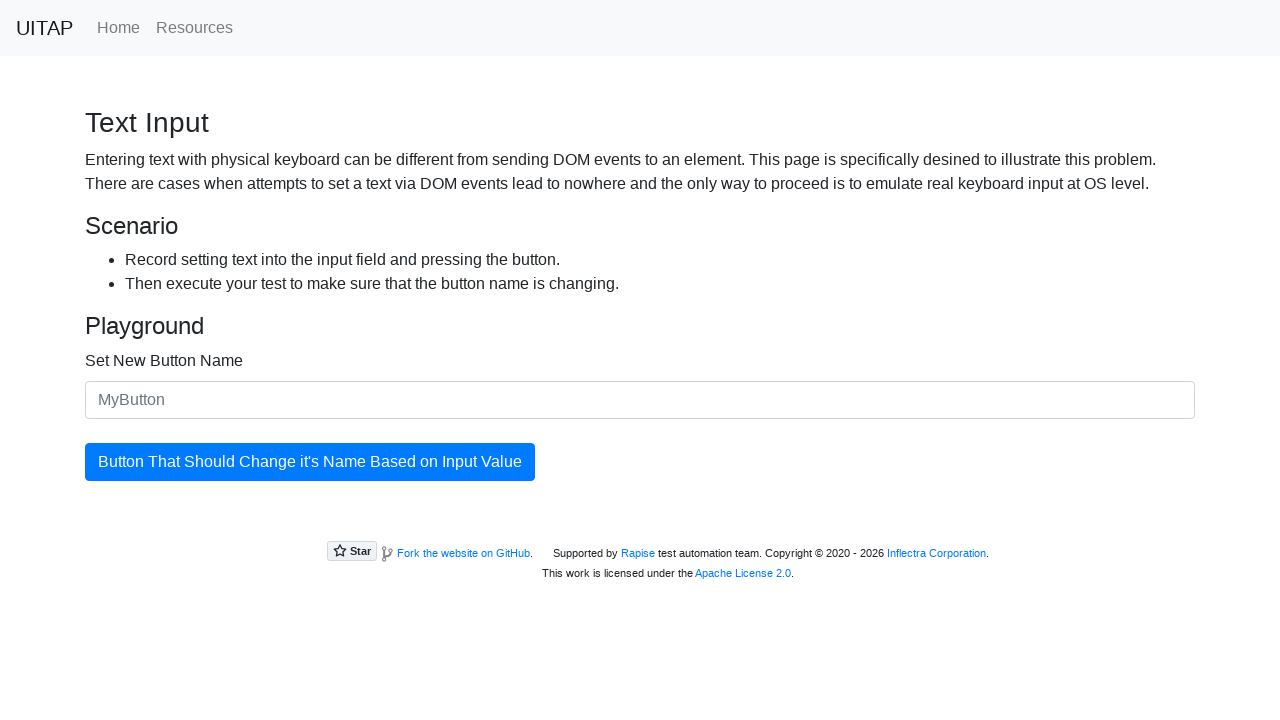

Filled input field with 'SkyPro' as new button name on #newButtonName
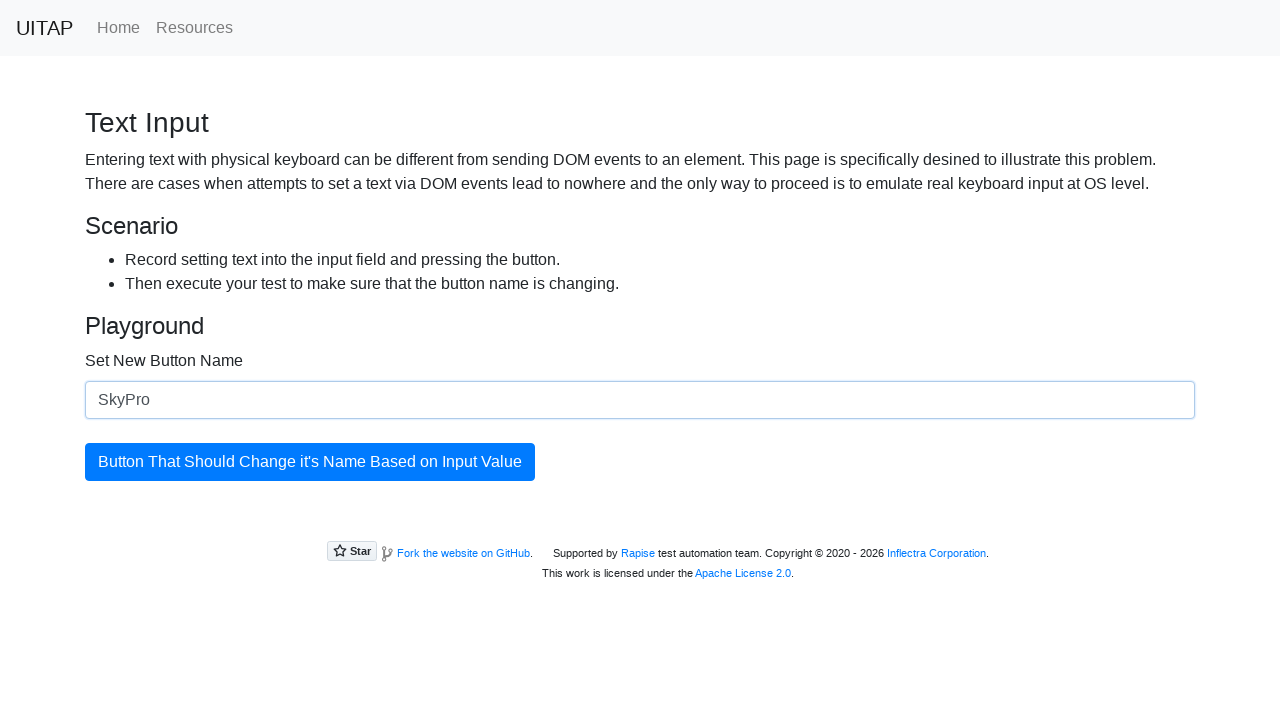

Clicked button to update its label at (310, 462) on #updatingButton
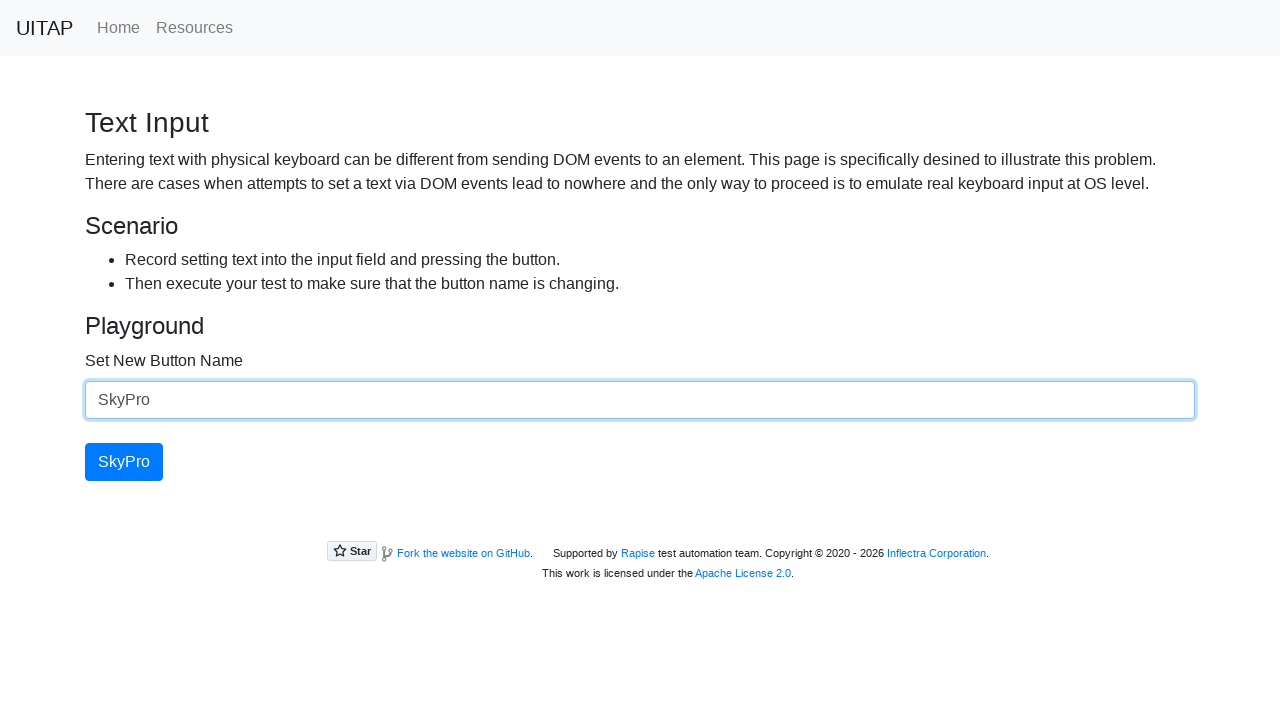

Verified that button element is present after update
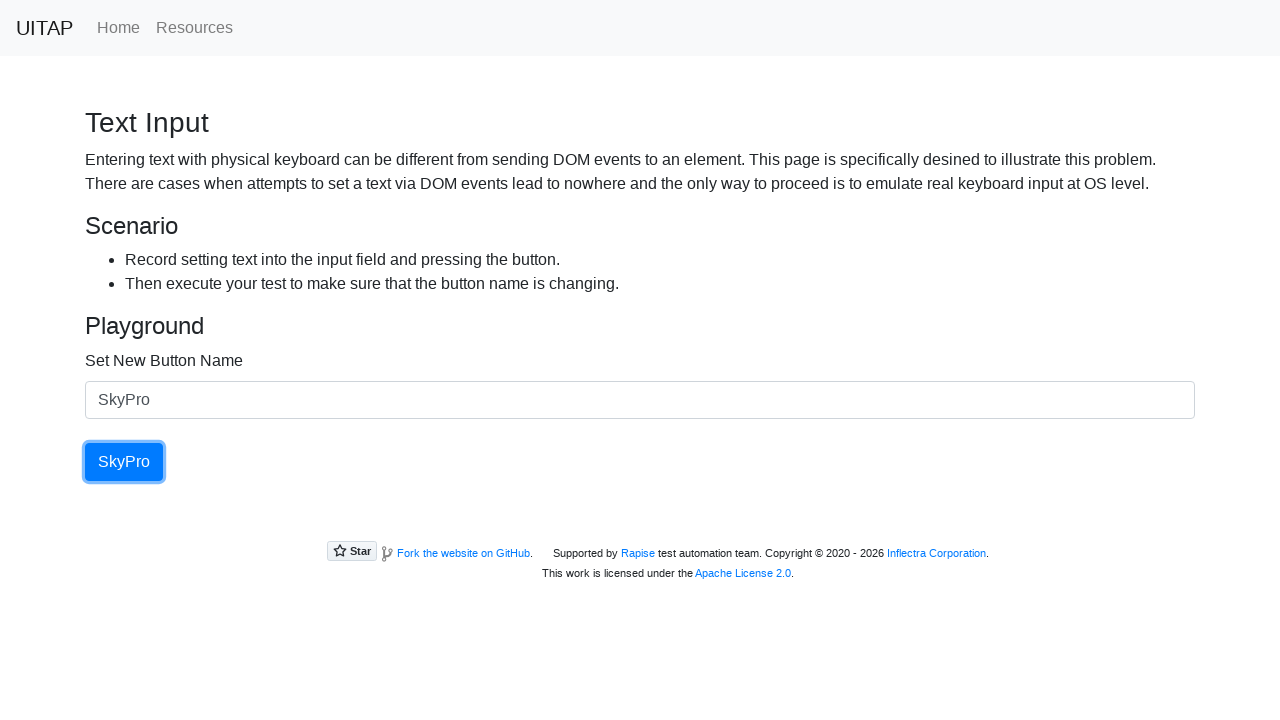

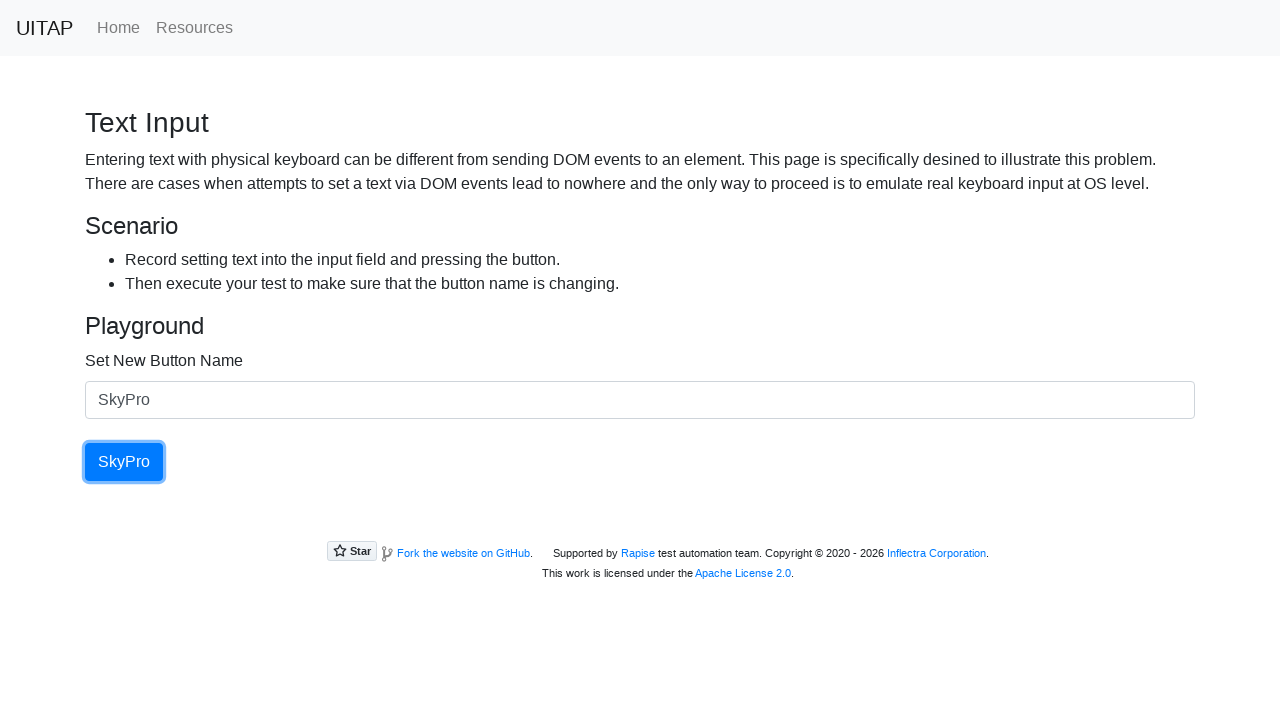